Tests opening a new browser window and navigating to a different website (demo.nopcommerce.com) from the original page (foundit.in), demonstrating multi-window browser automation.

Starting URL: https://www.foundit.in/

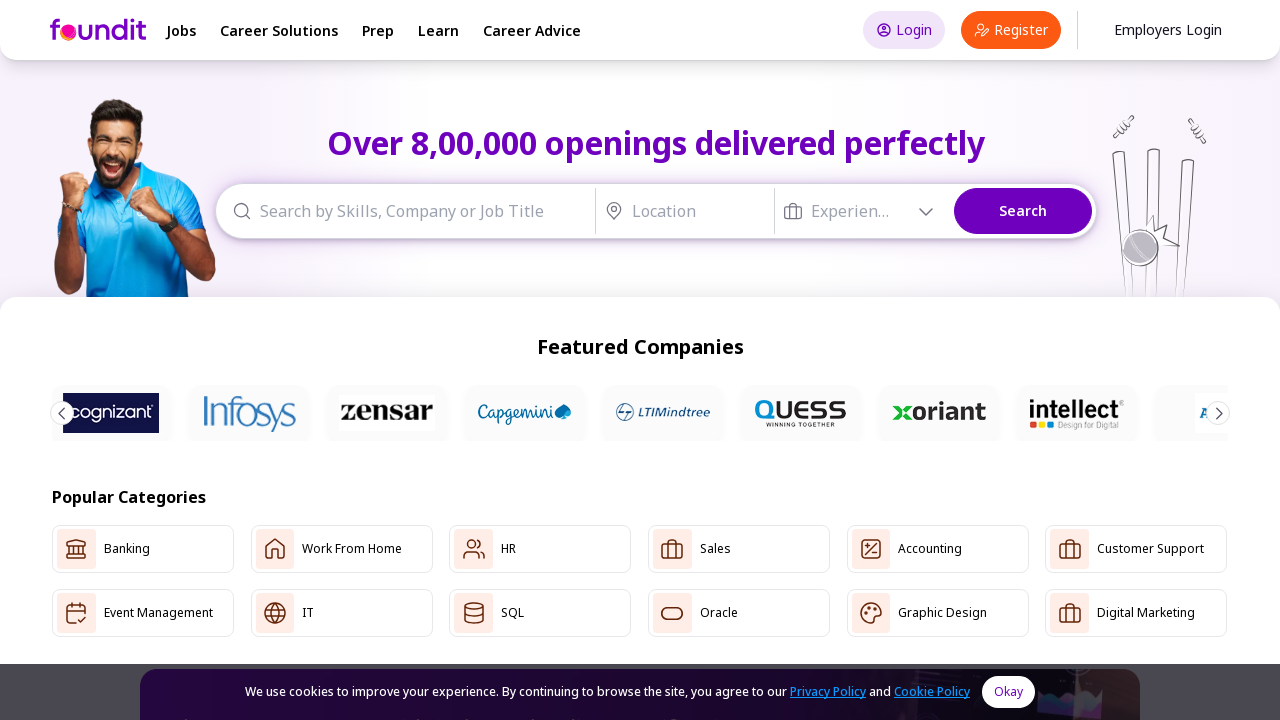

Opened a new browser window/tab
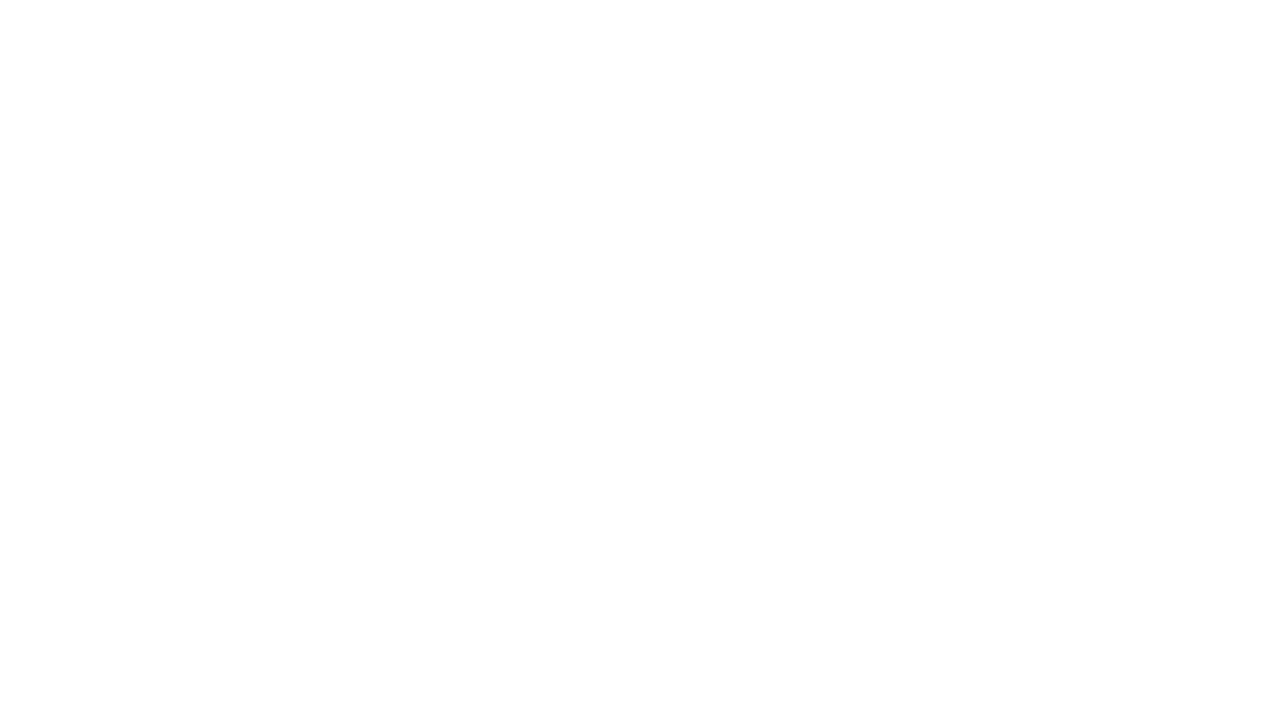

Navigated new window to https://demo.nopcommerce.com/
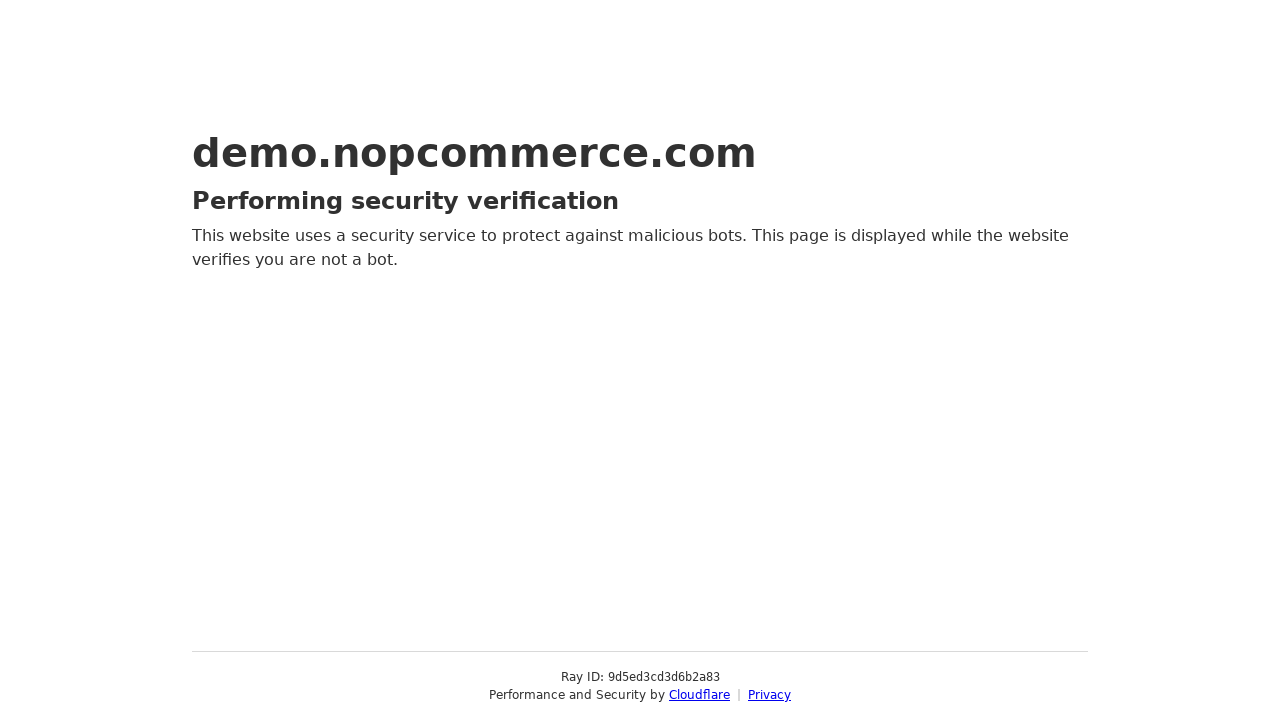

New page fully loaded
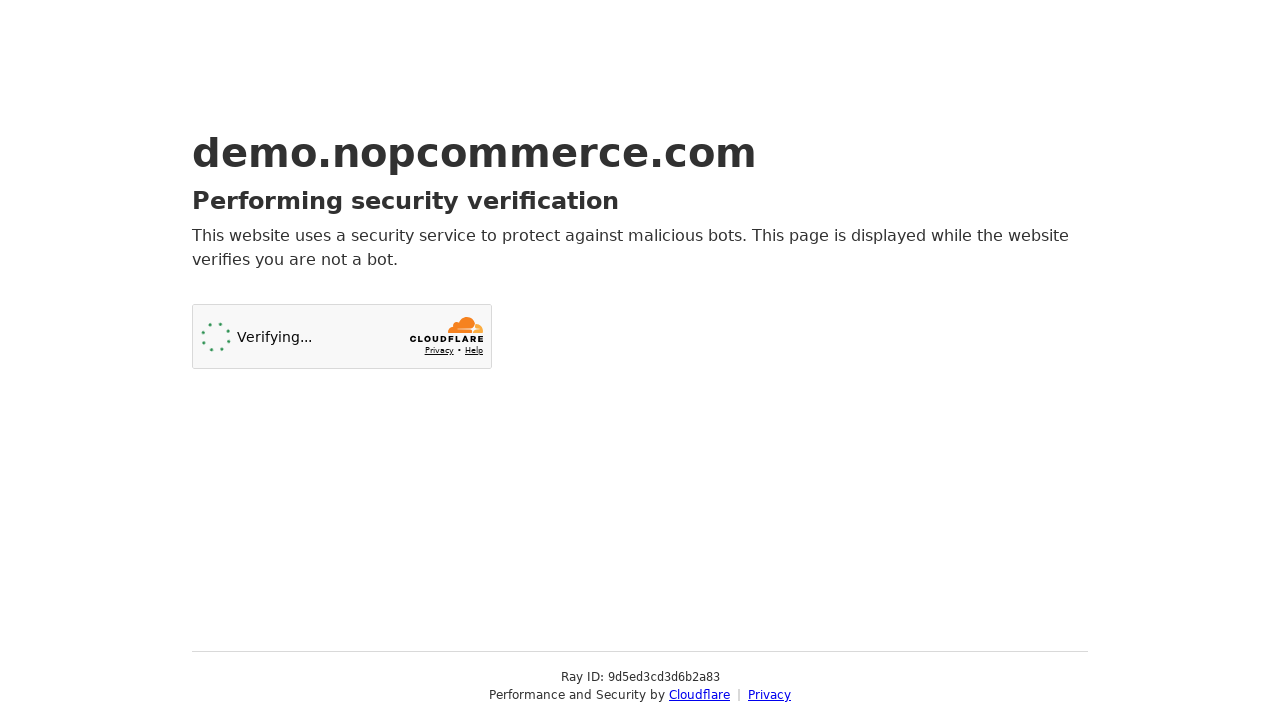

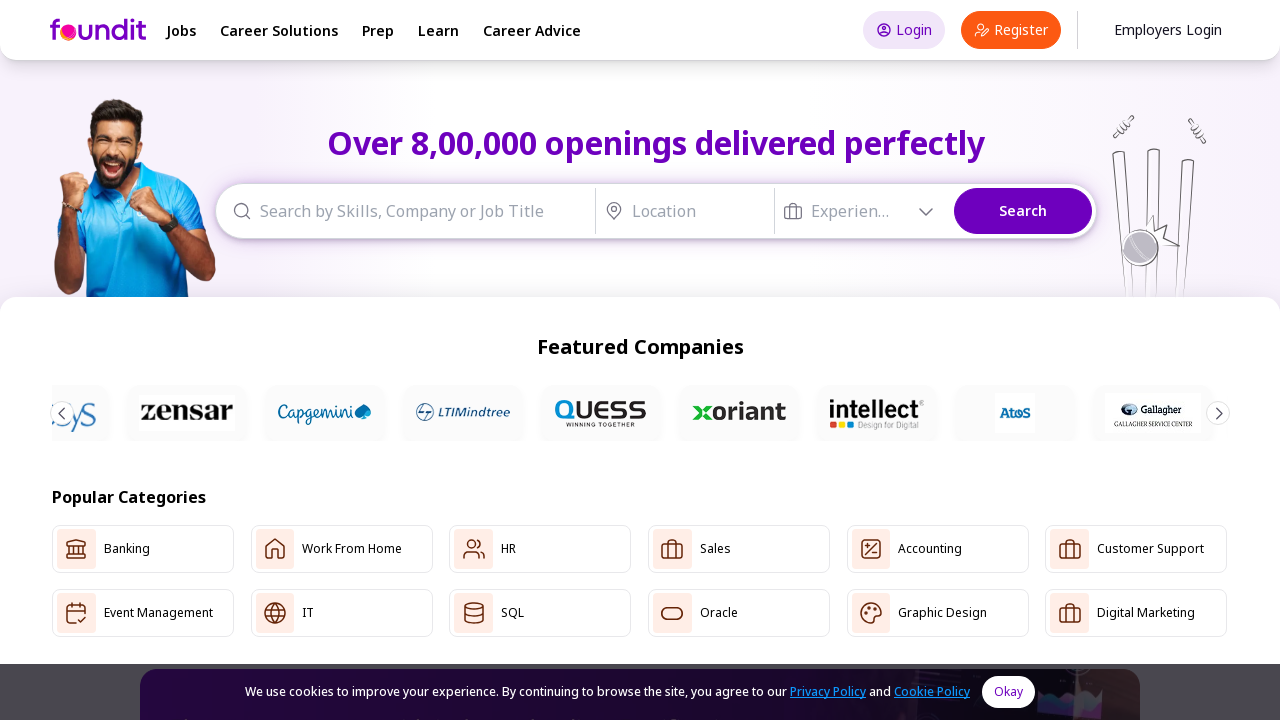